Tests un-marking a completed todo item by unchecking its checkbox

Starting URL: https://demo.playwright.dev/todomvc

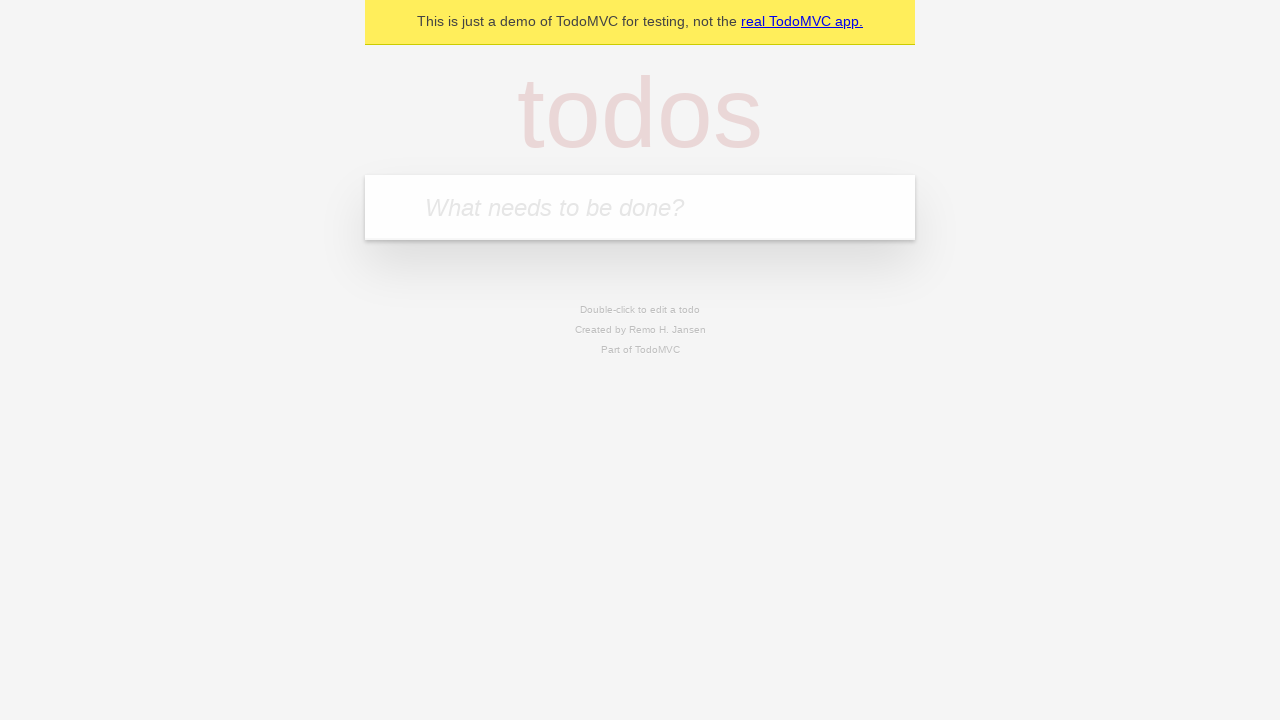

Filled todo input with 'buy some cheese' on internal:attr=[placeholder="What needs to be done?"i]
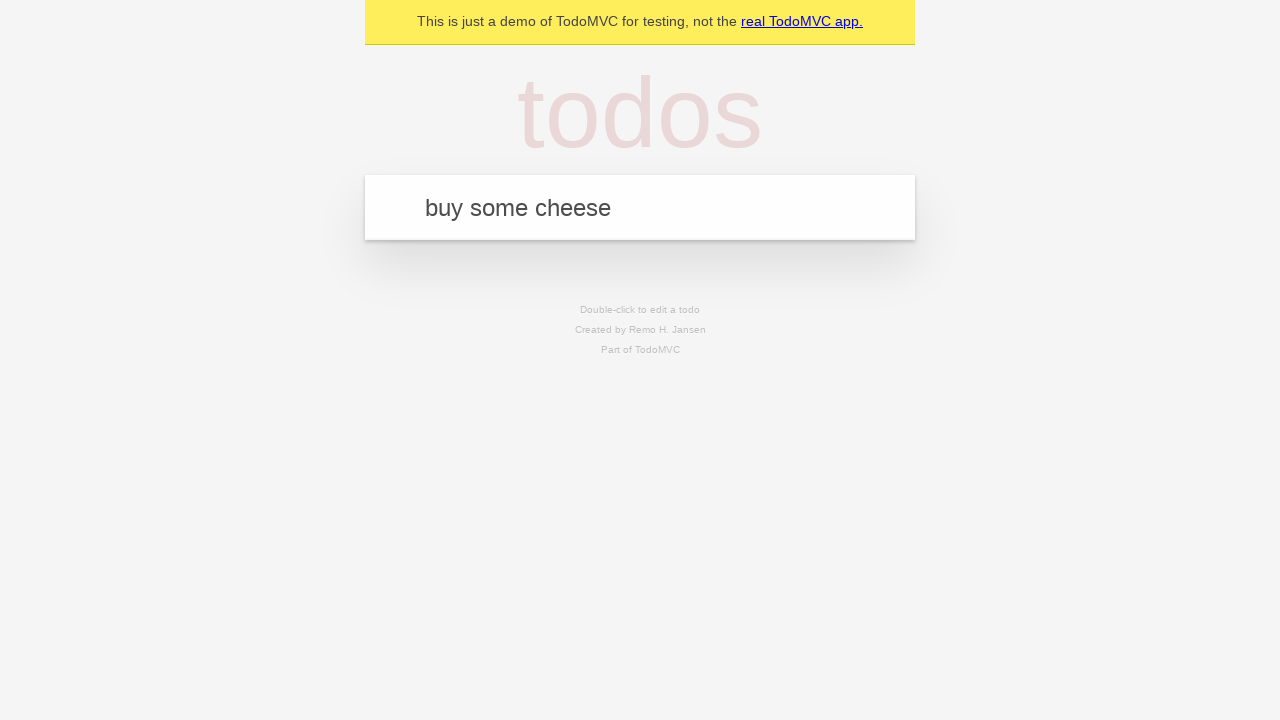

Pressed Enter to add first todo item on internal:attr=[placeholder="What needs to be done?"i]
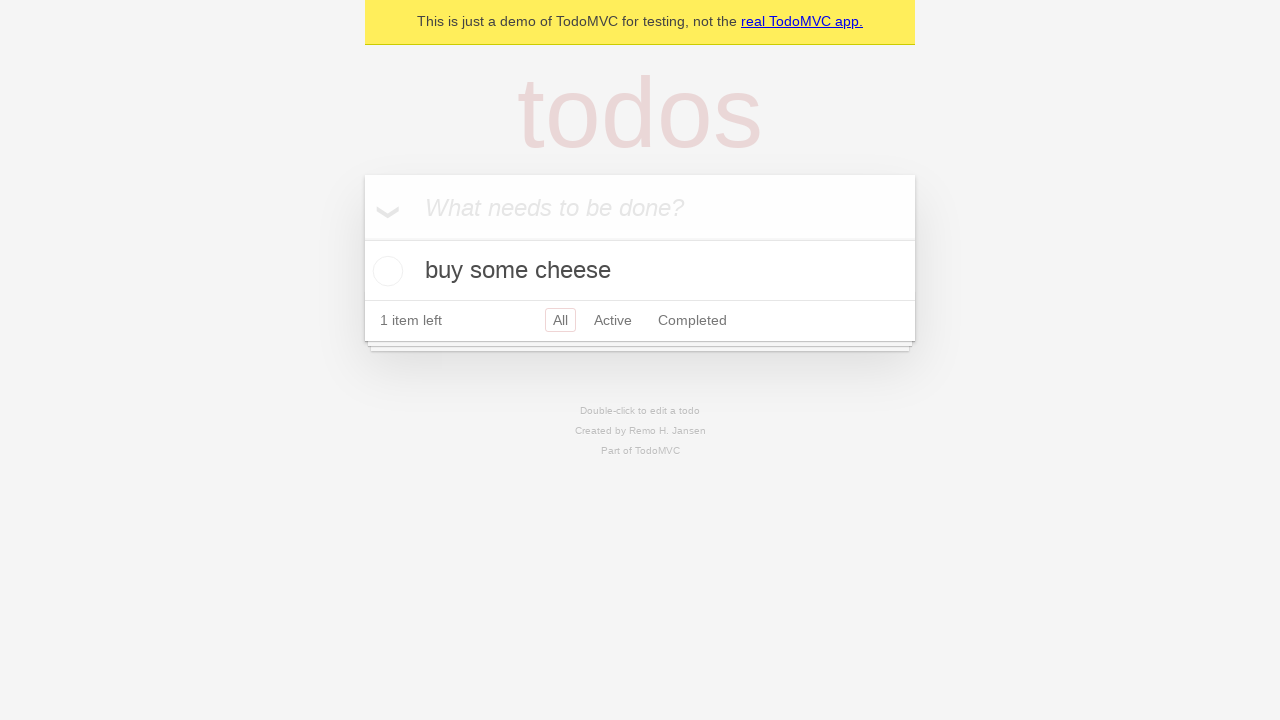

Filled todo input with 'feed the cat' on internal:attr=[placeholder="What needs to be done?"i]
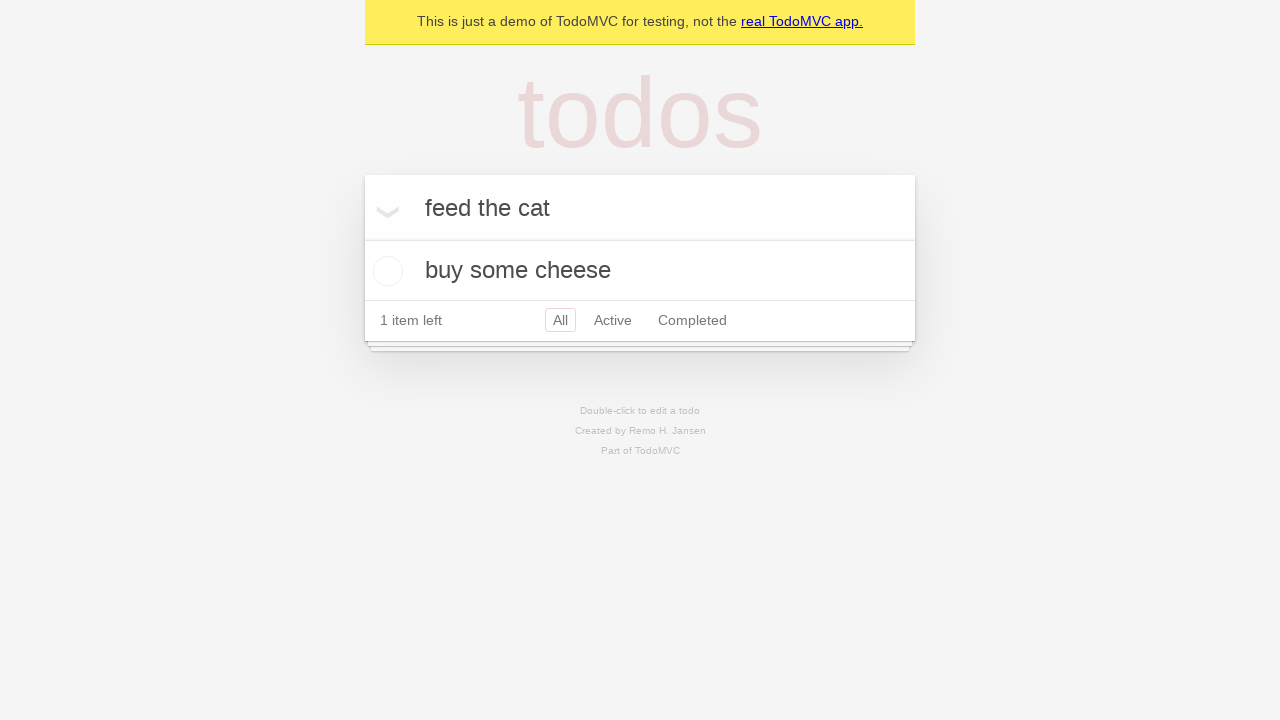

Pressed Enter to add second todo item on internal:attr=[placeholder="What needs to be done?"i]
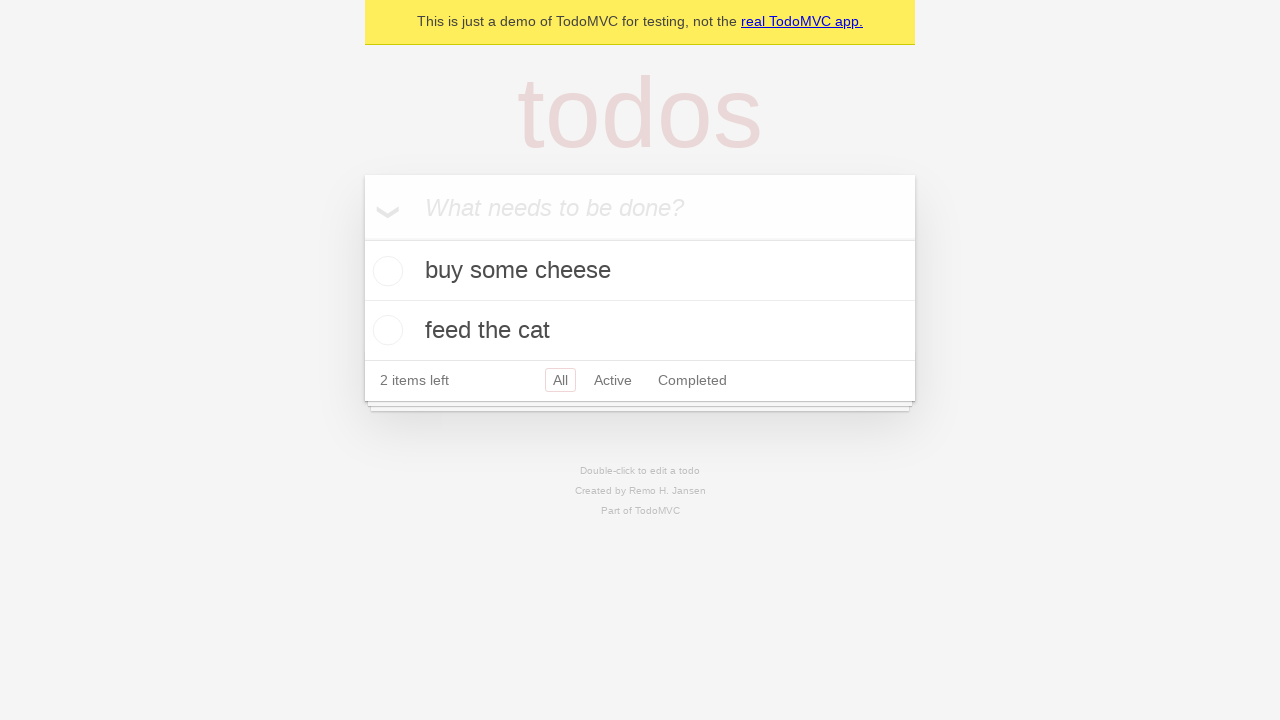

Checked checkbox for first todo item to mark as complete at (385, 271) on [data-testid='todo-item'] >> nth=0 >> internal:role=checkbox
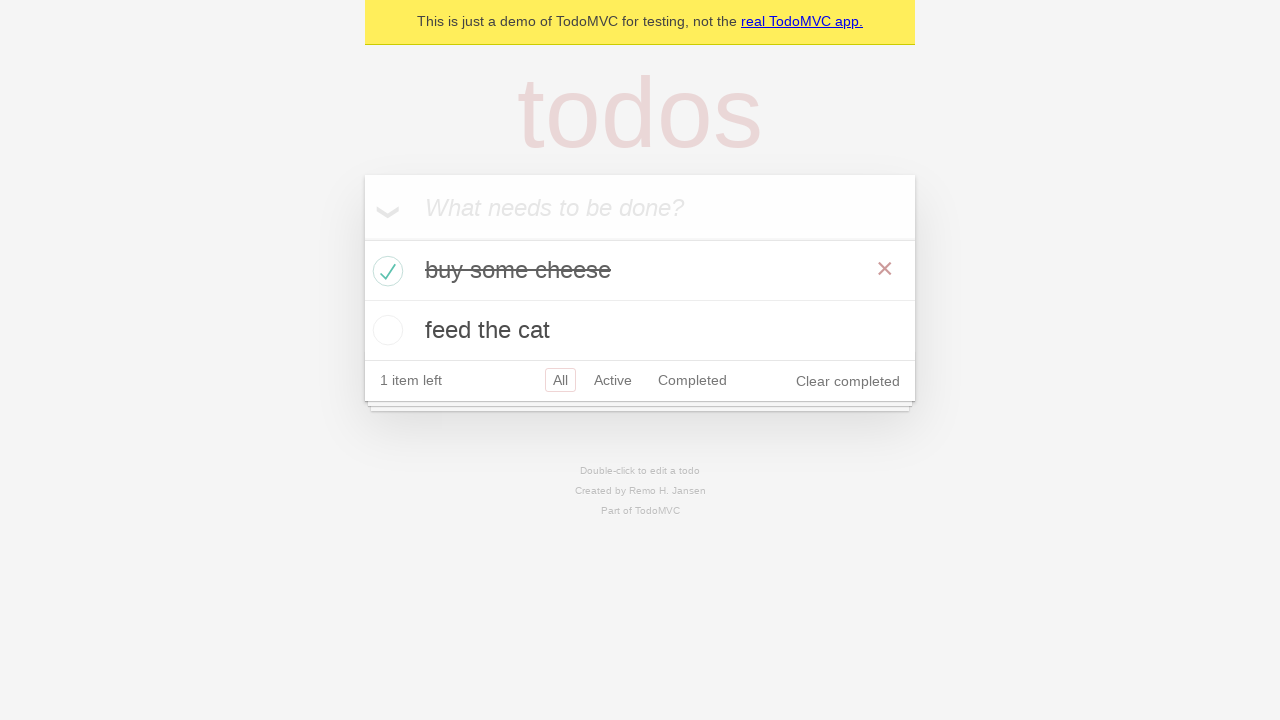

Unchecked checkbox for first todo item to un-mark as complete at (385, 271) on [data-testid='todo-item'] >> nth=0 >> internal:role=checkbox
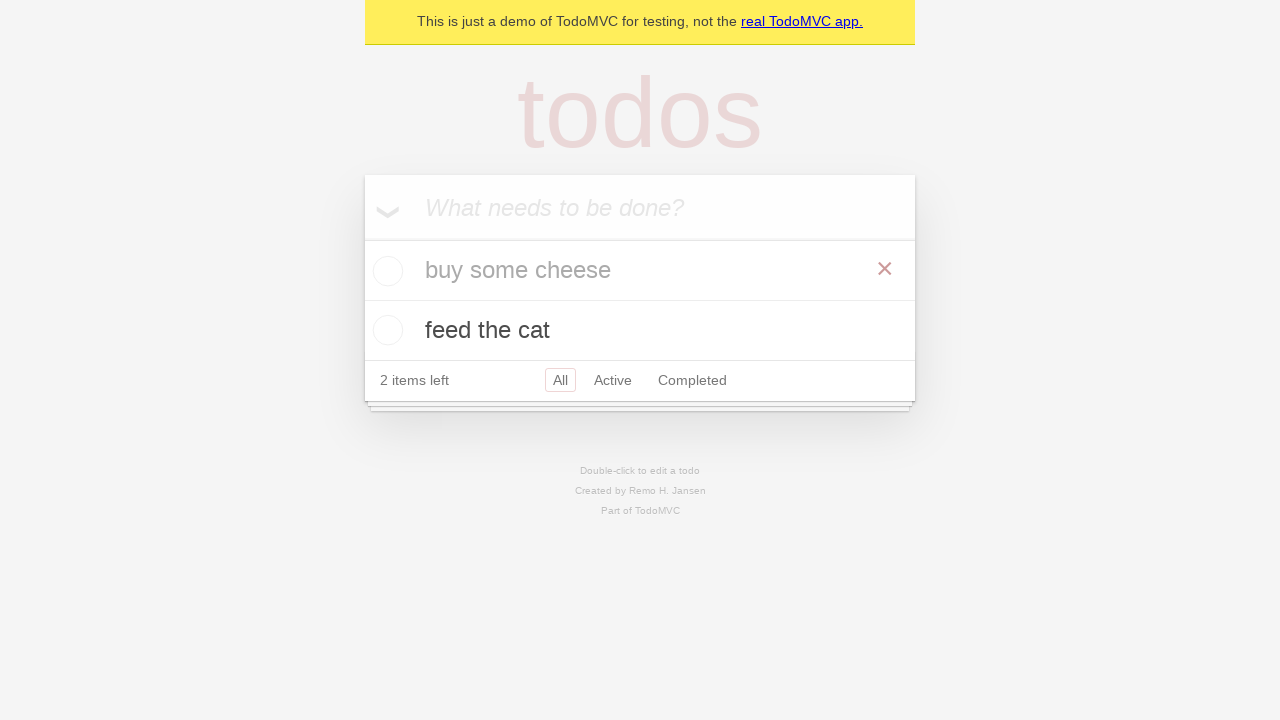

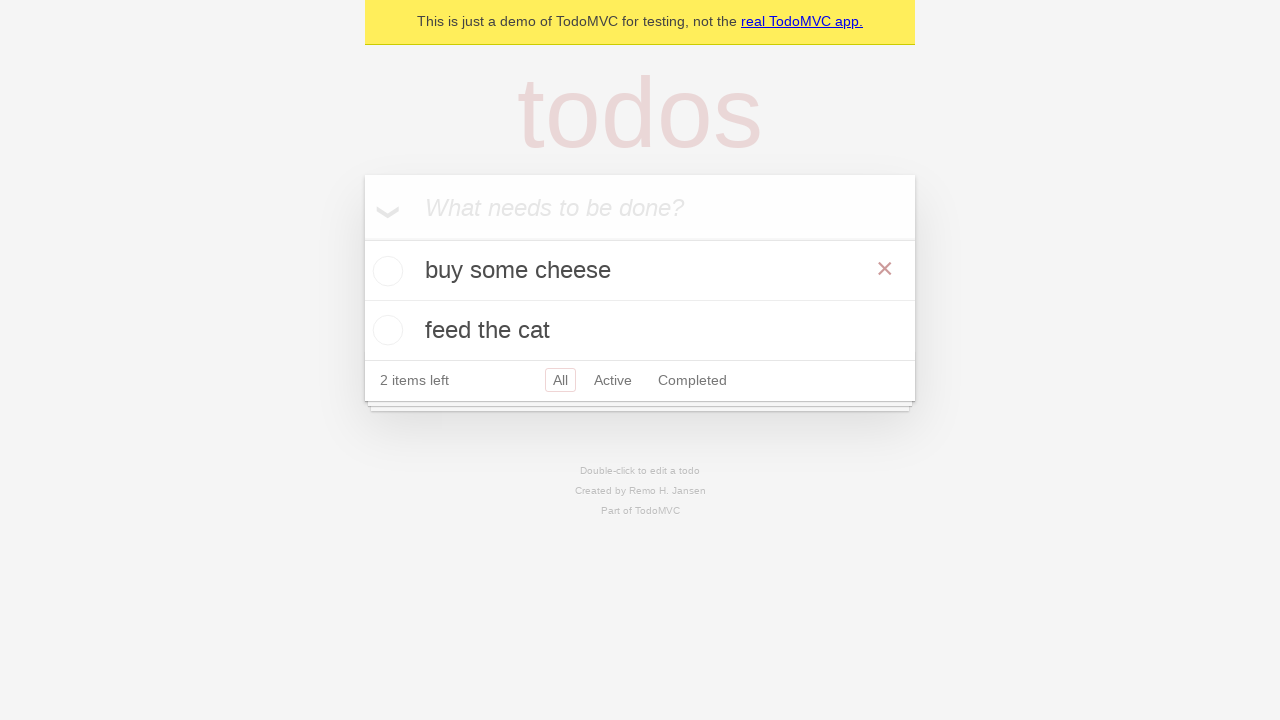